Tests filtering to display only active (incomplete) todo items.

Starting URL: https://demo.playwright.dev/todomvc

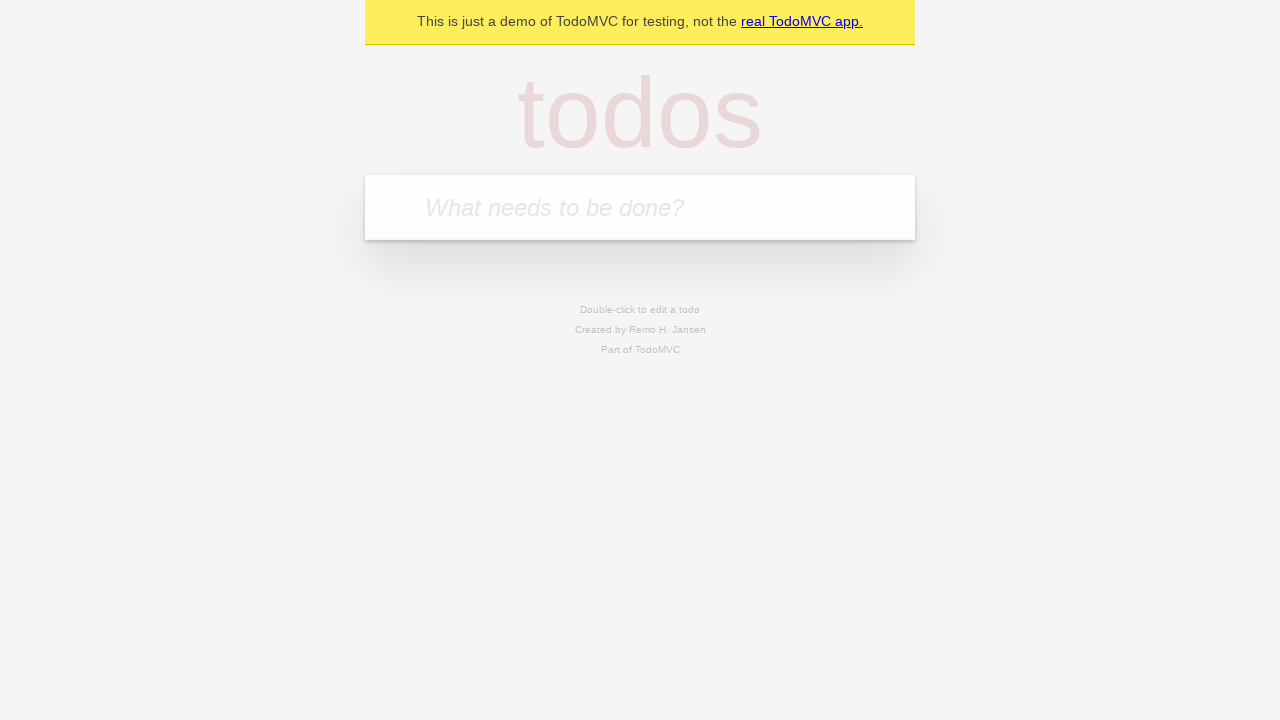

Filled todo input with 'buy some cheese' on internal:attr=[placeholder="What needs to be done?"i]
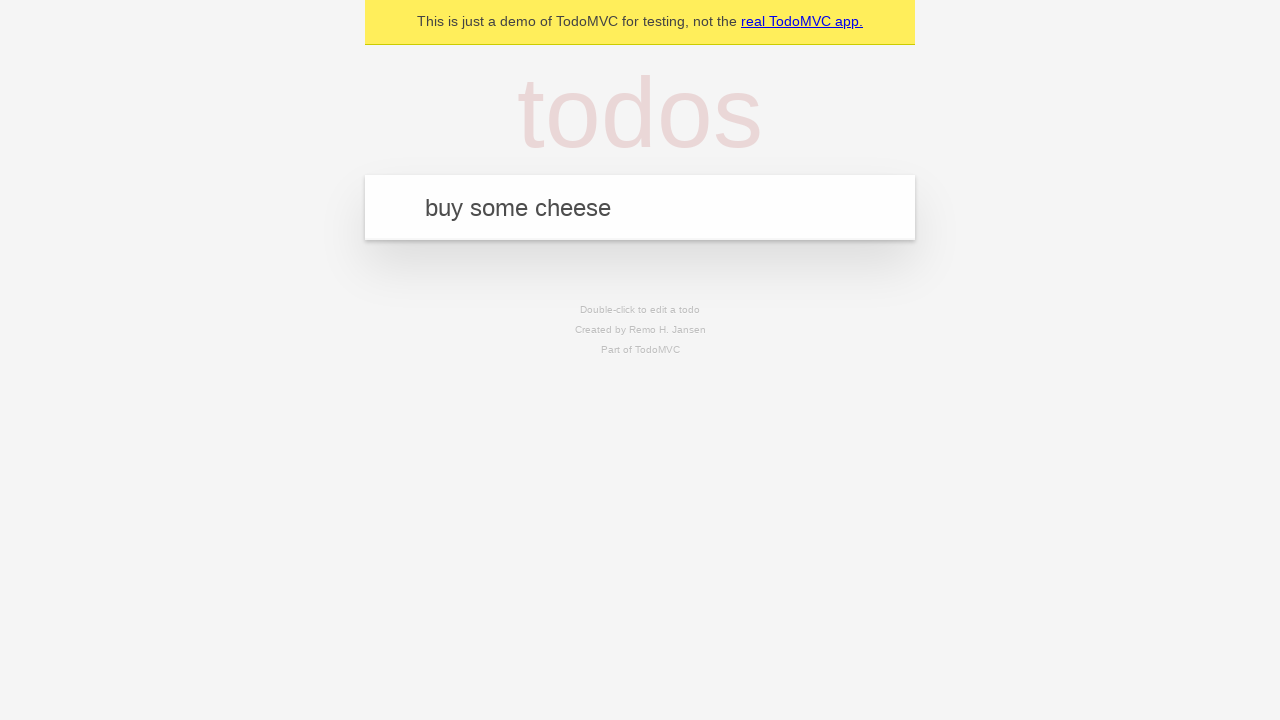

Pressed Enter to create first todo item on internal:attr=[placeholder="What needs to be done?"i]
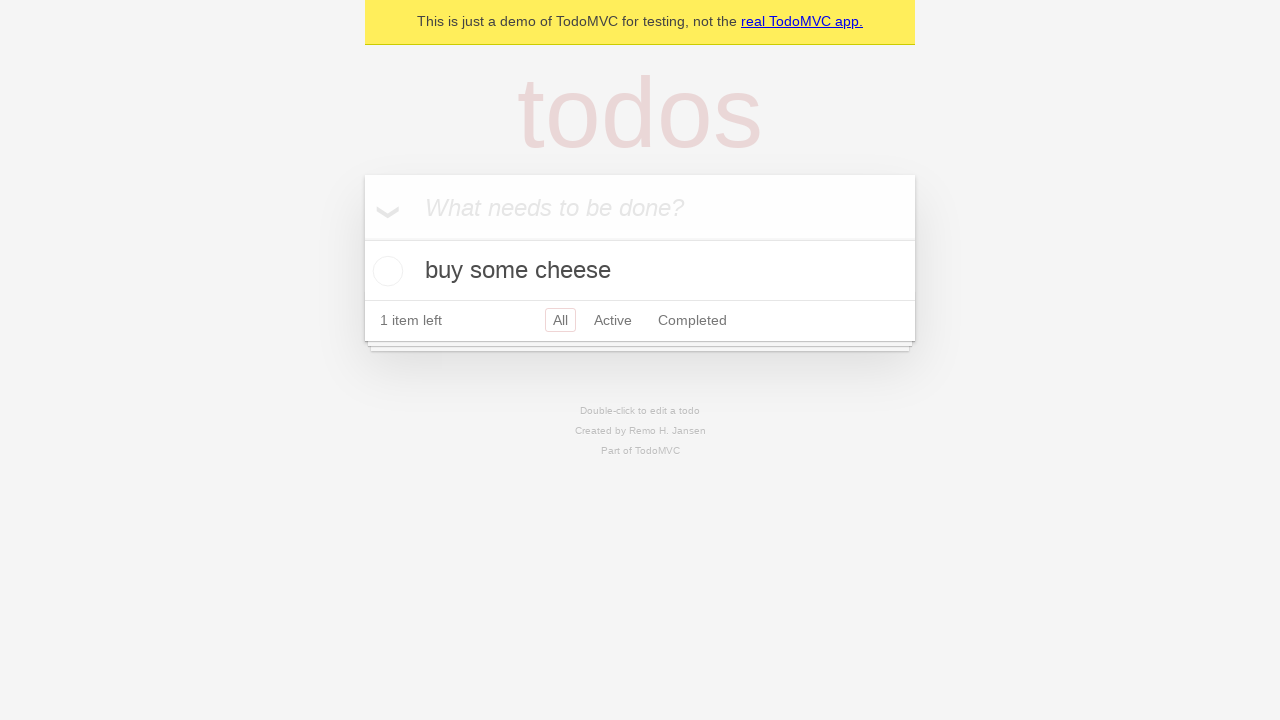

Filled todo input with 'feed the cat' on internal:attr=[placeholder="What needs to be done?"i]
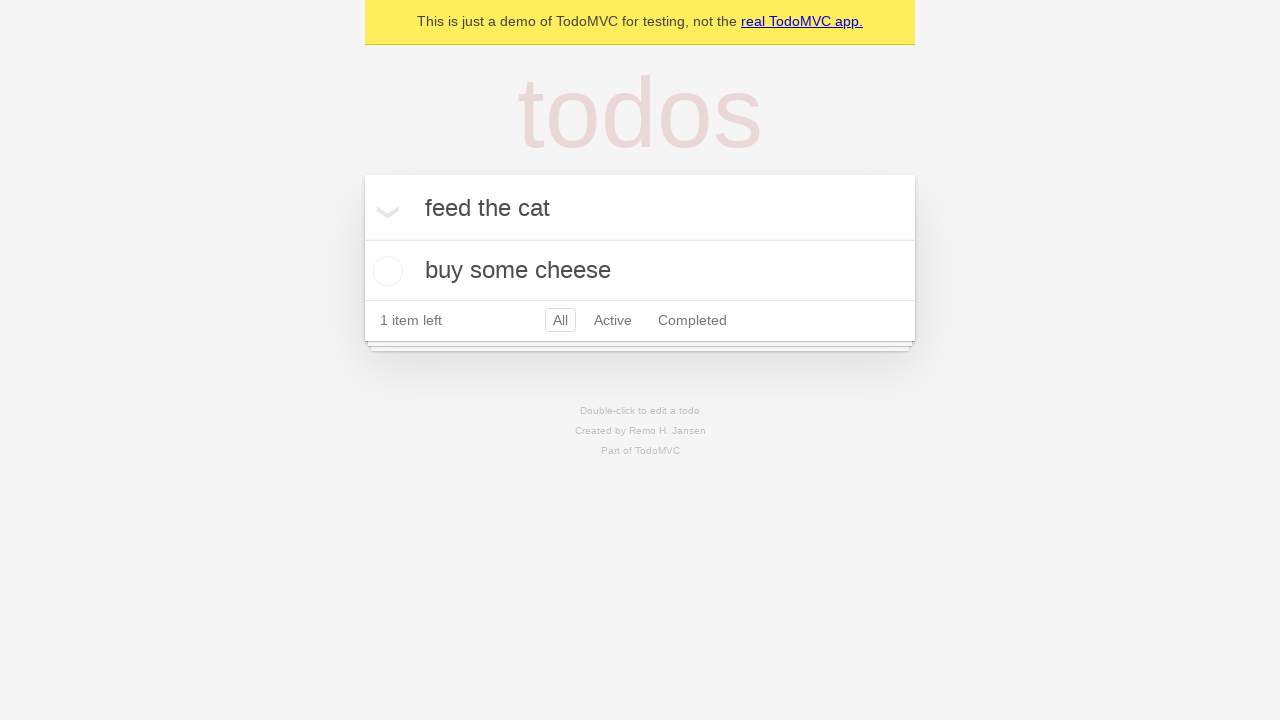

Pressed Enter to create second todo item on internal:attr=[placeholder="What needs to be done?"i]
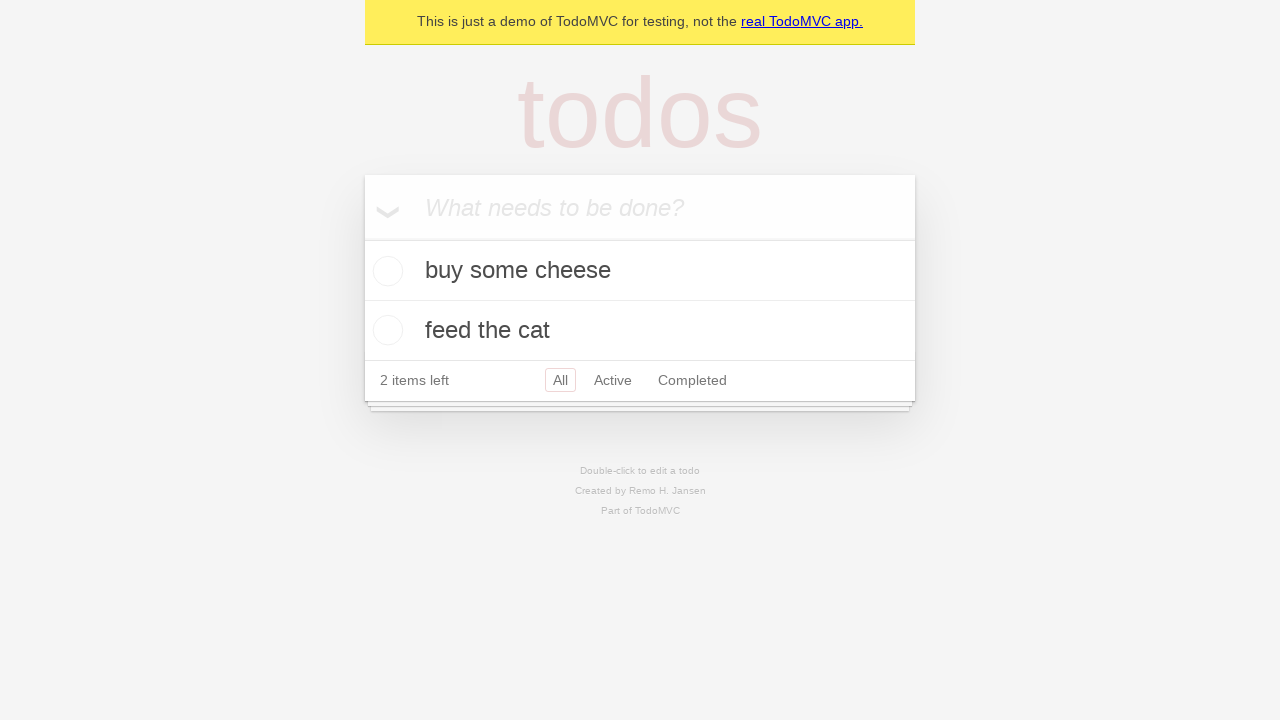

Filled todo input with 'book a doctors appointment' on internal:attr=[placeholder="What needs to be done?"i]
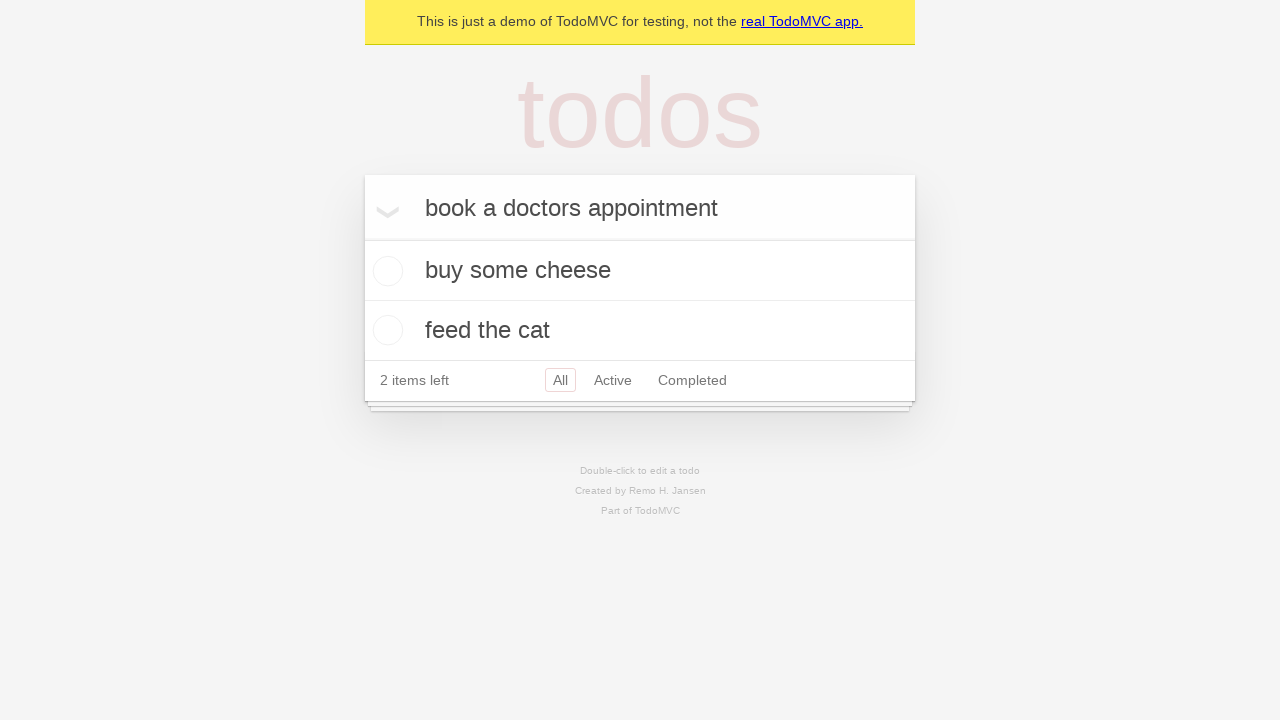

Pressed Enter to create third todo item on internal:attr=[placeholder="What needs to be done?"i]
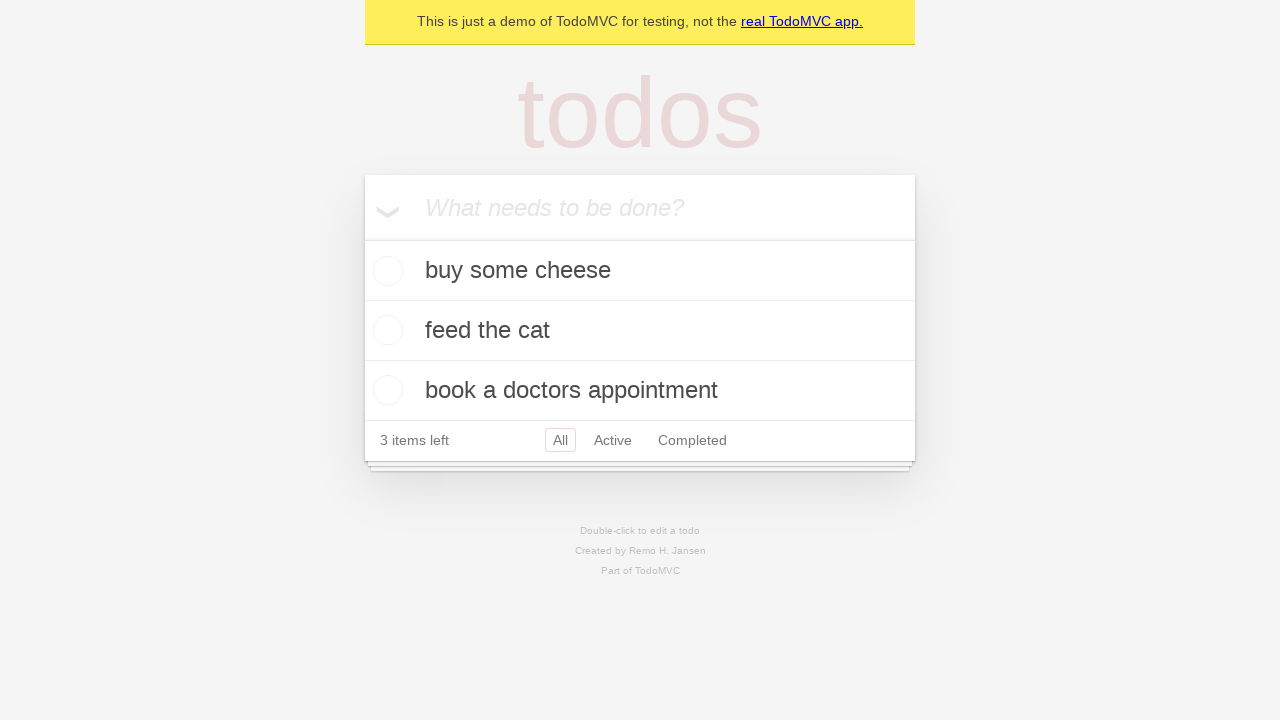

Waited for all three todo items to load
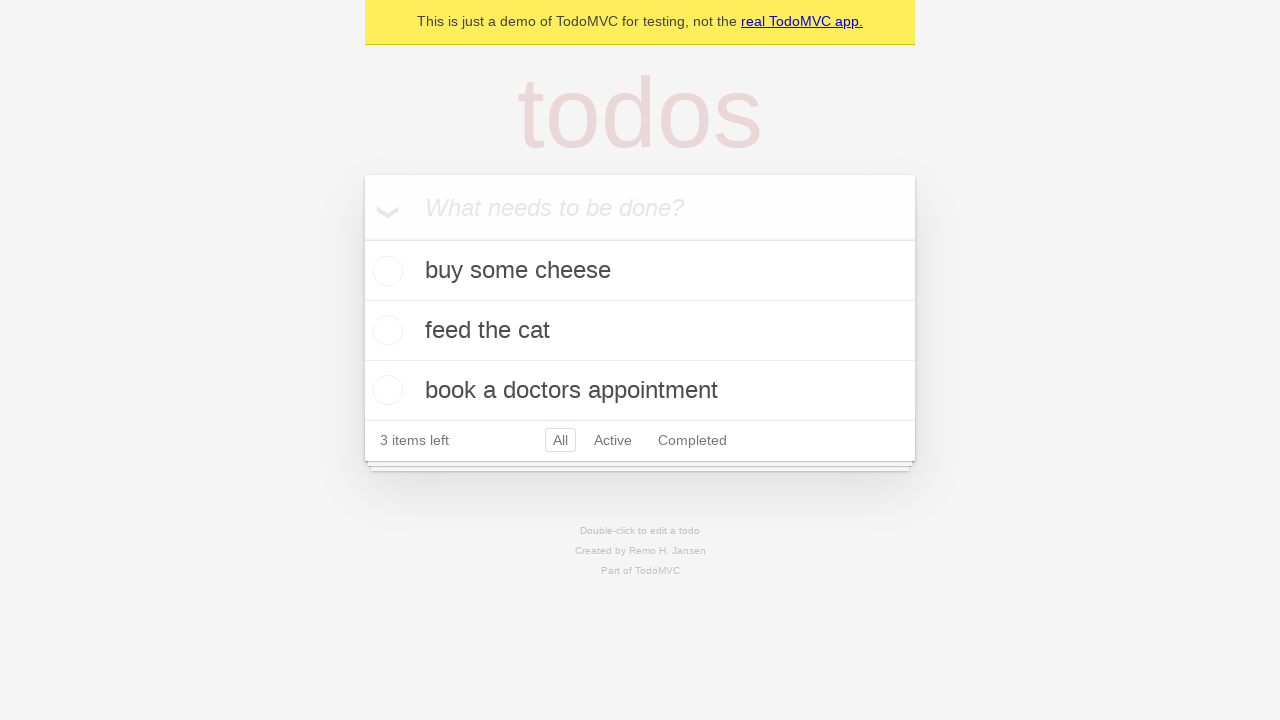

Checked the second todo item ('feed the cat') as complete at (385, 330) on [data-testid='todo-item'] >> nth=1 >> internal:role=checkbox
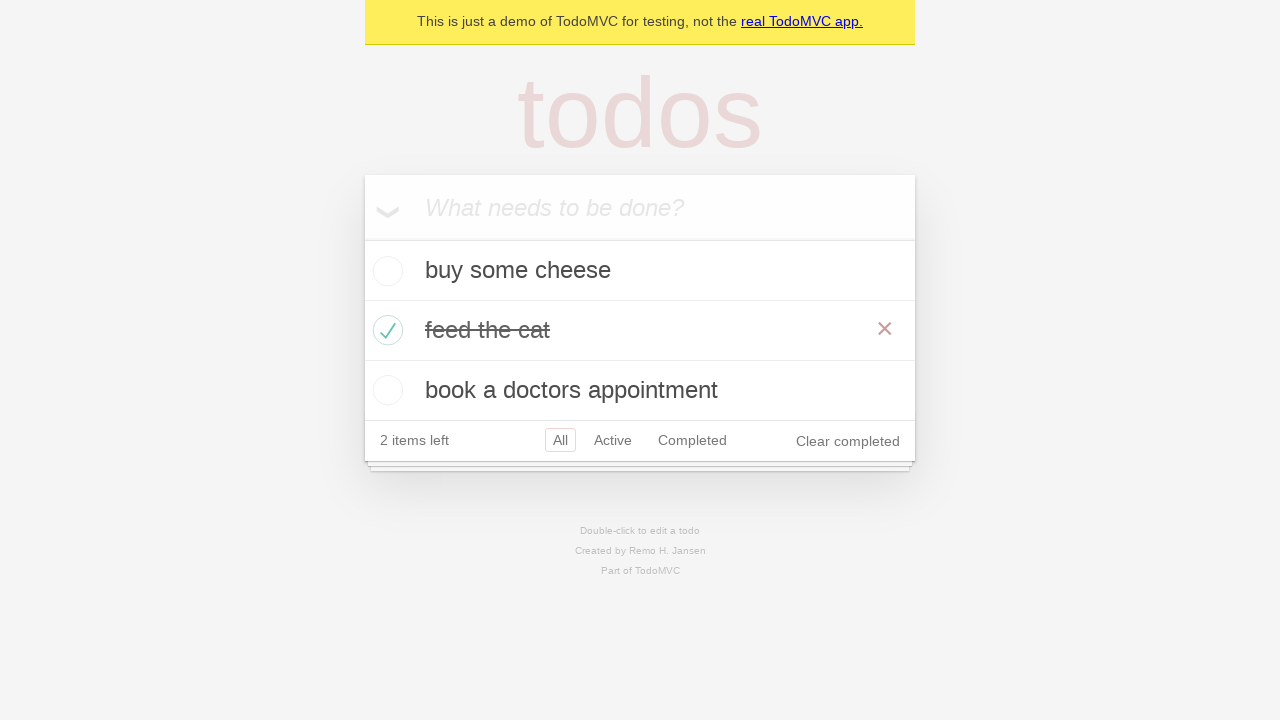

Clicked Active filter to display only incomplete items at (613, 440) on internal:role=link[name="Active"i]
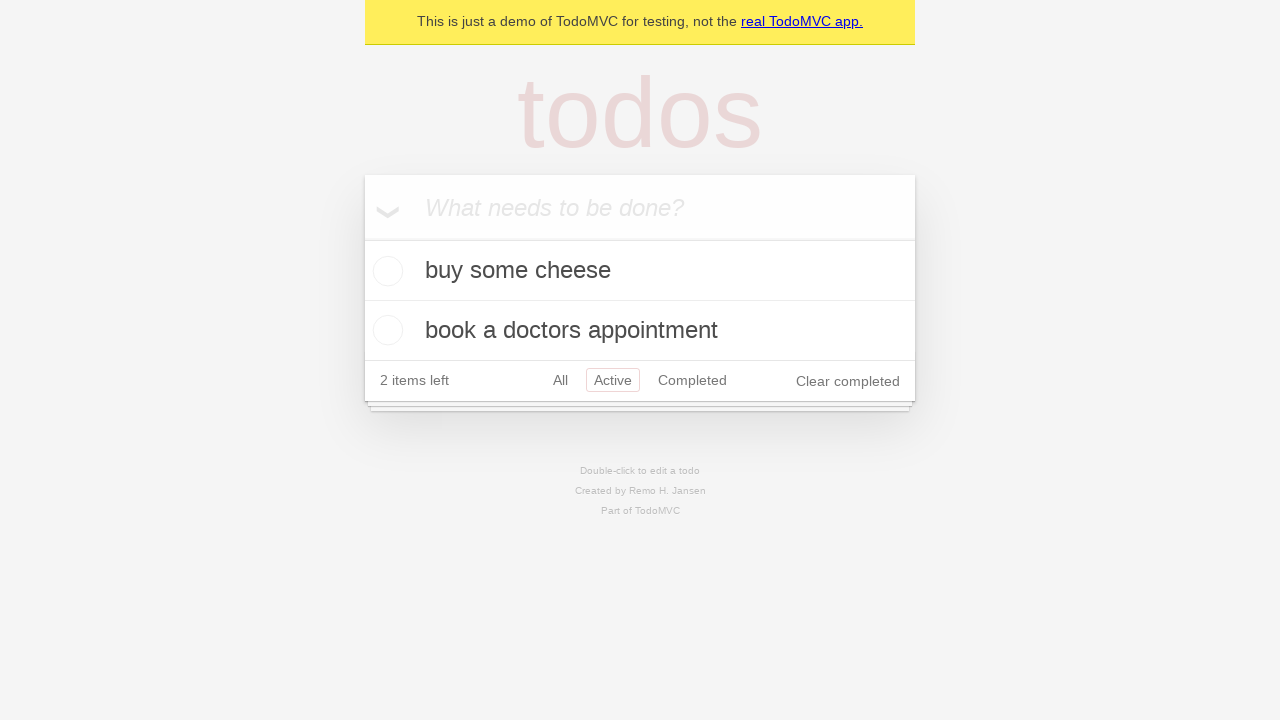

Filtered view loaded with 2 active todo items displayed
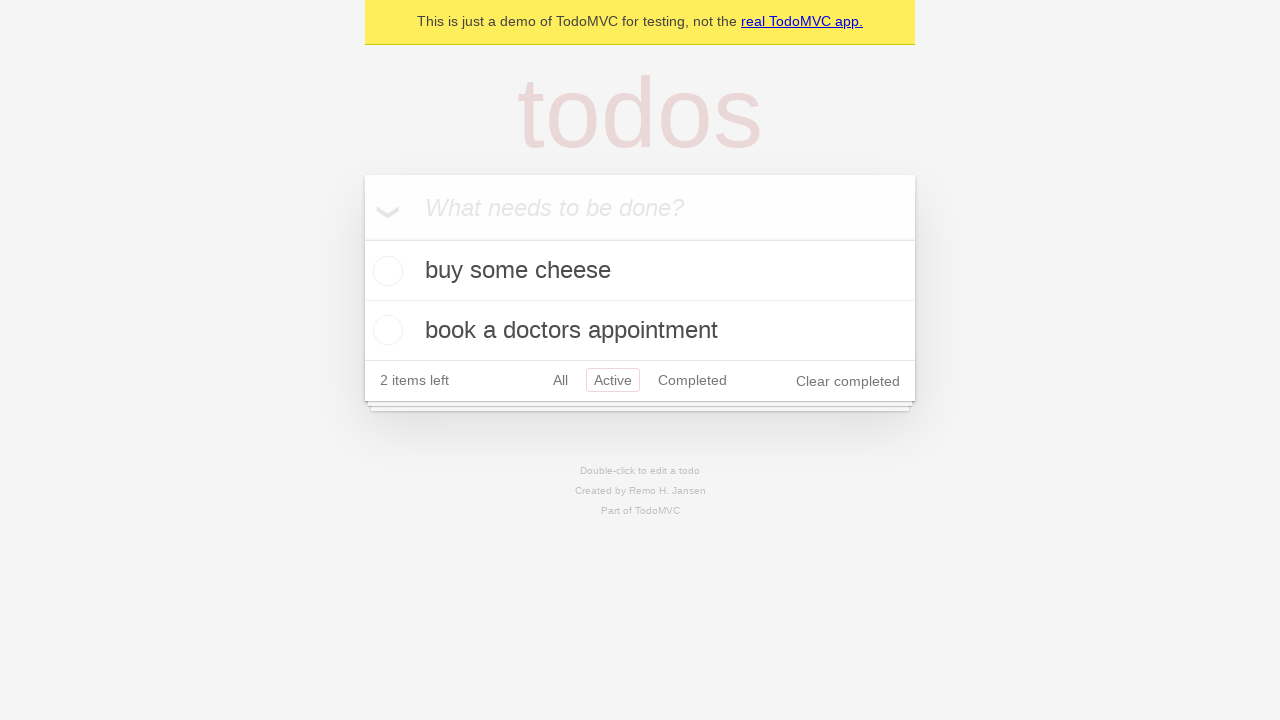

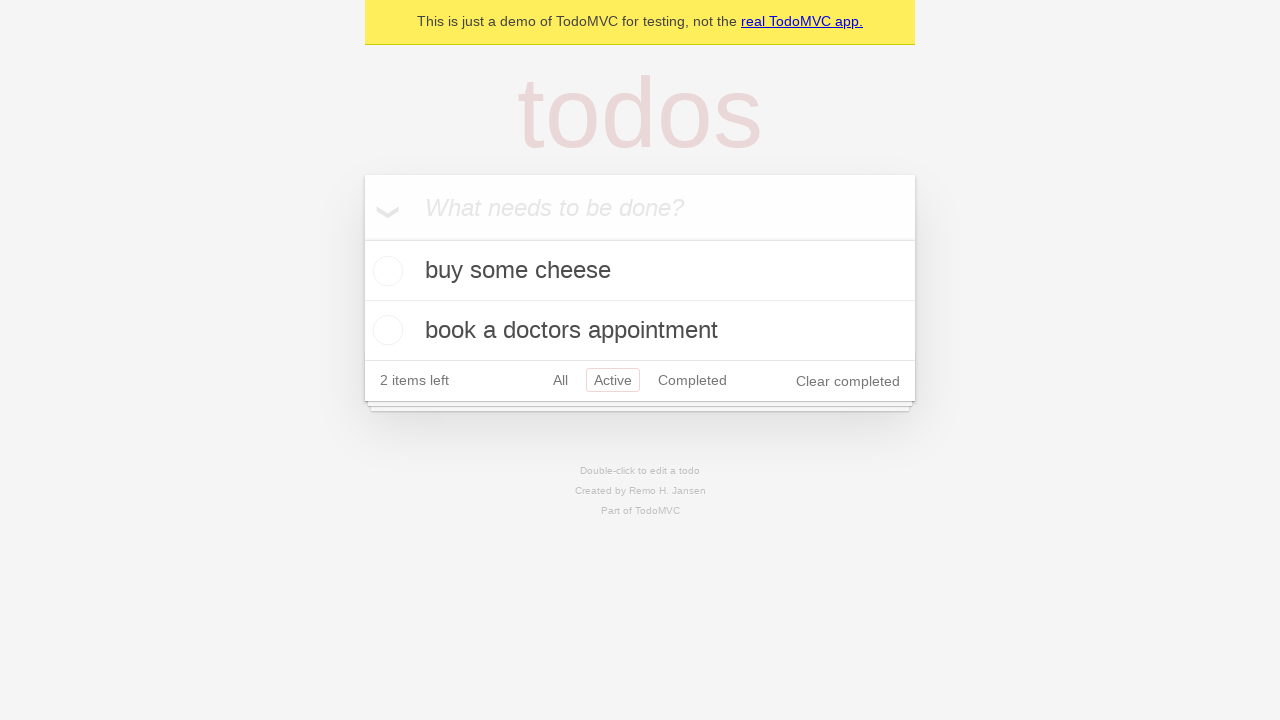